Tests browser window handling by opening multiple child windows (new window and message window), then iterating through all window handles to close all child windows while preserving the main window.

Starting URL: https://demoqa.com/browser-windows

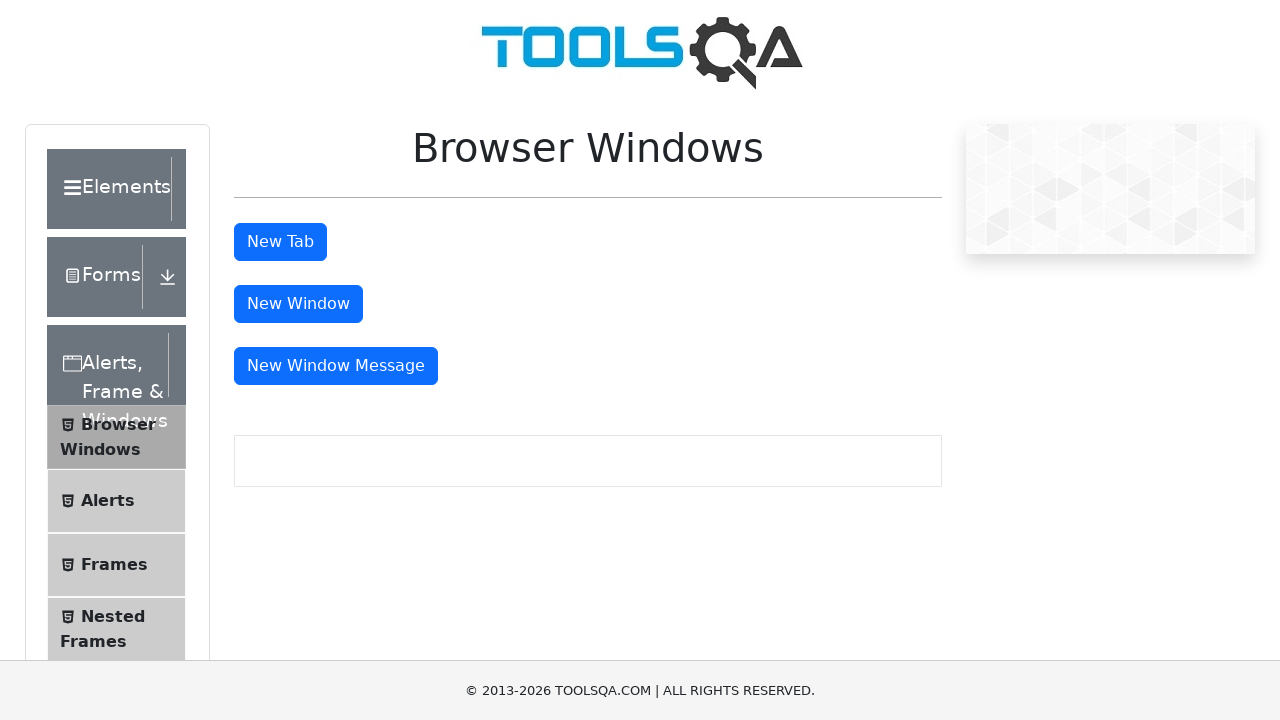

Clicked button to open a new window at (298, 304) on #windowButton
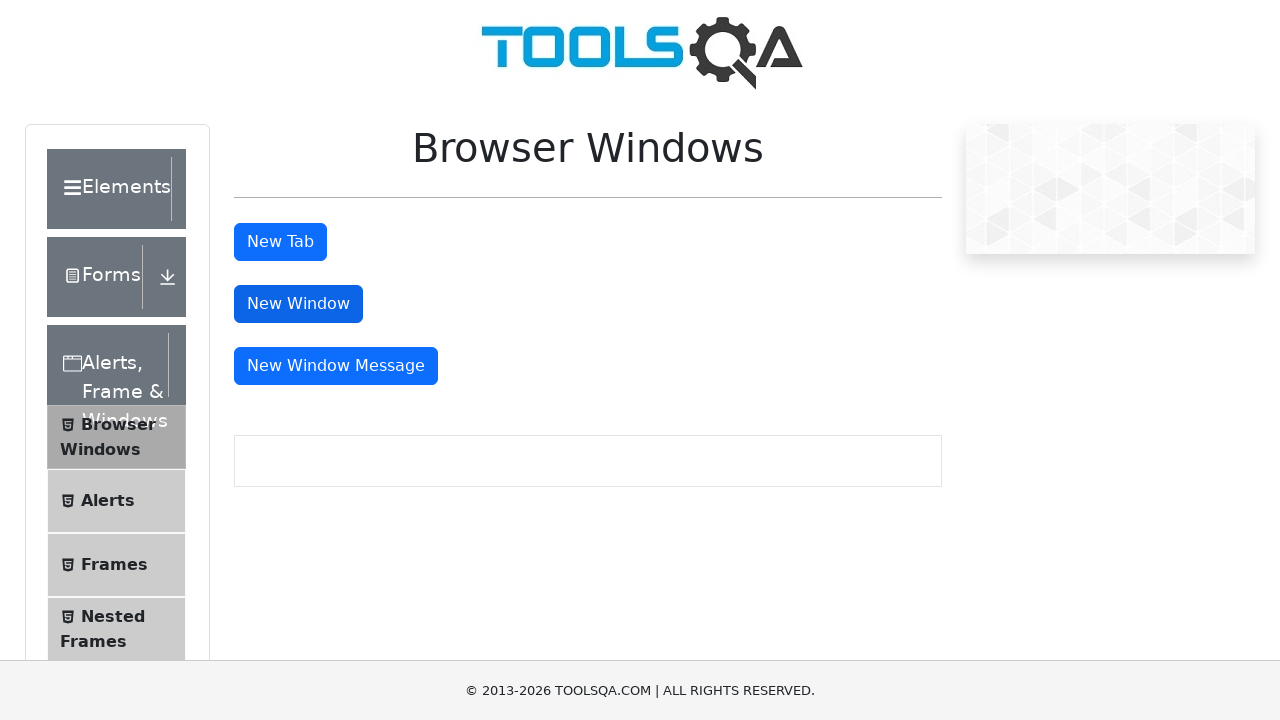

Clicked button to open a message window at (336, 366) on #messageWindowButton
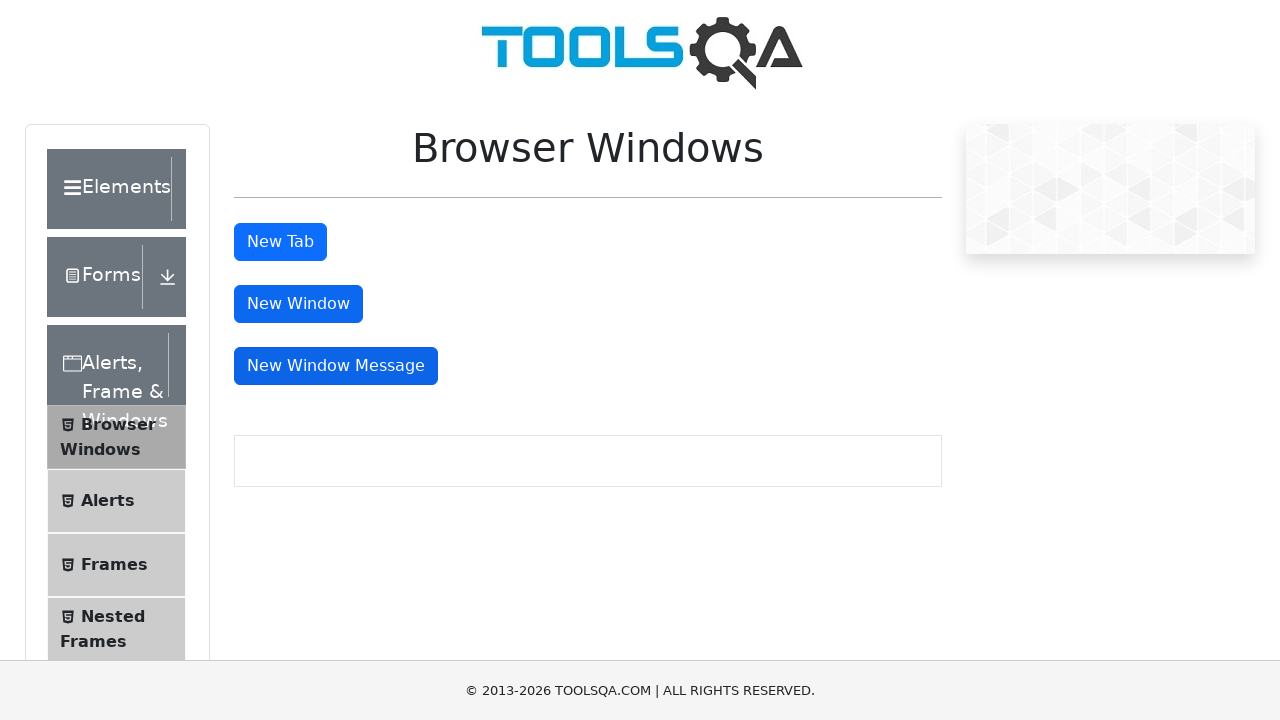

Waited for child windows to open
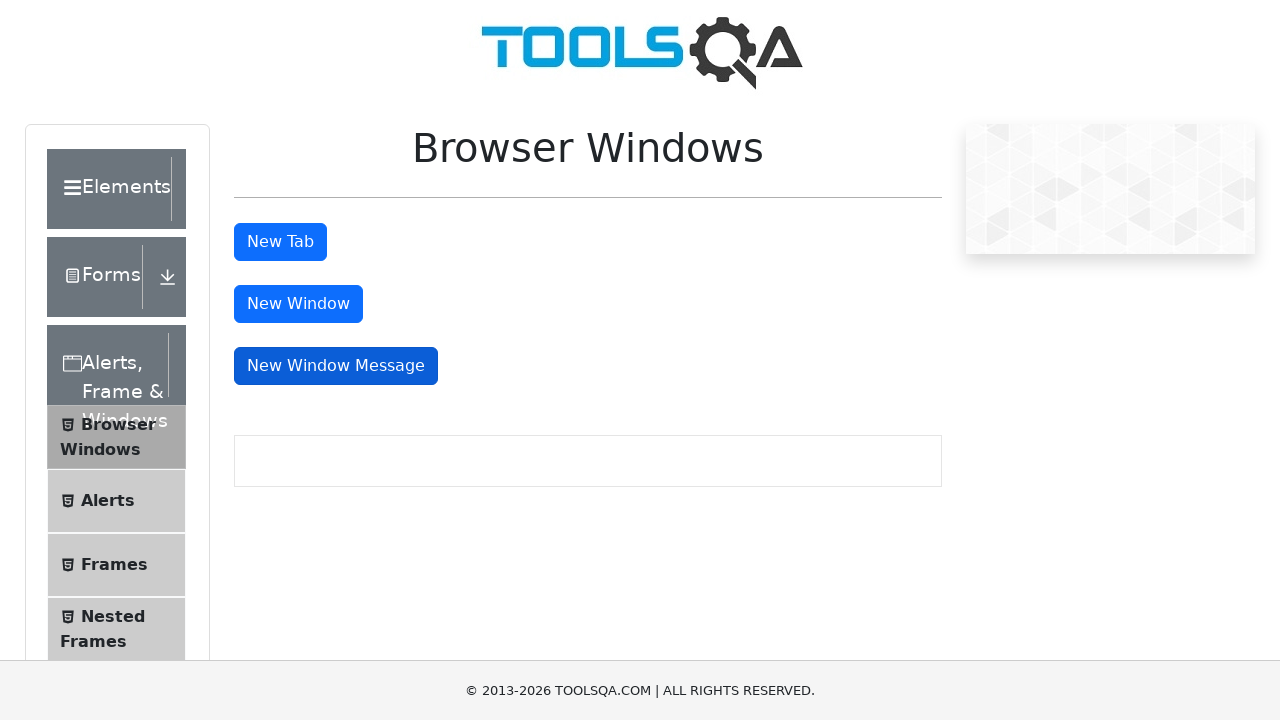

Retrieved all open pages/windows from context
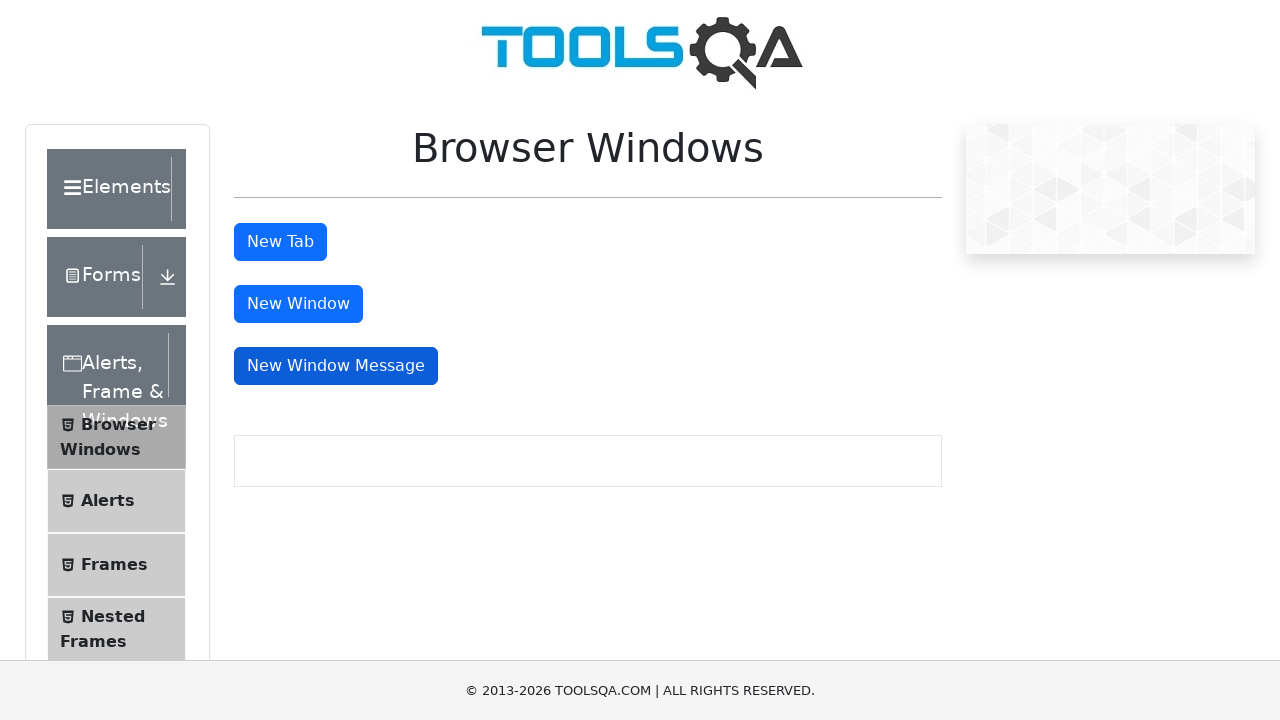

Stored reference to main page
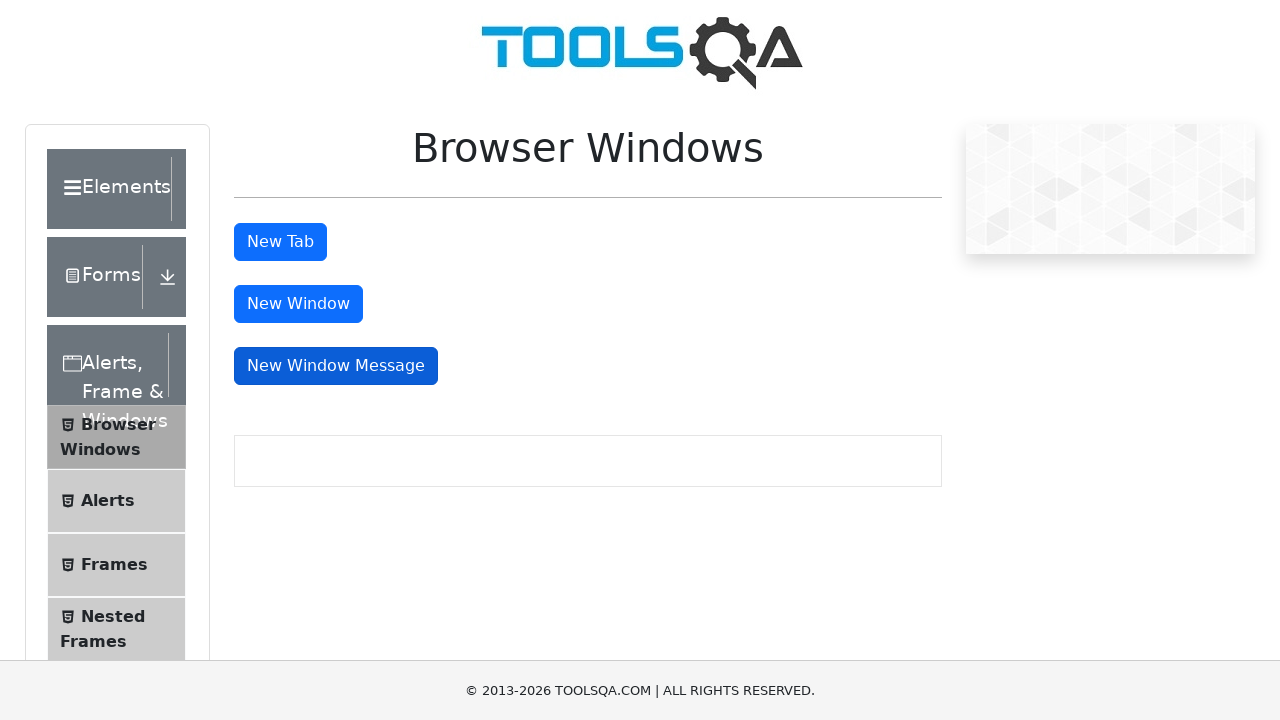

Closed a child window
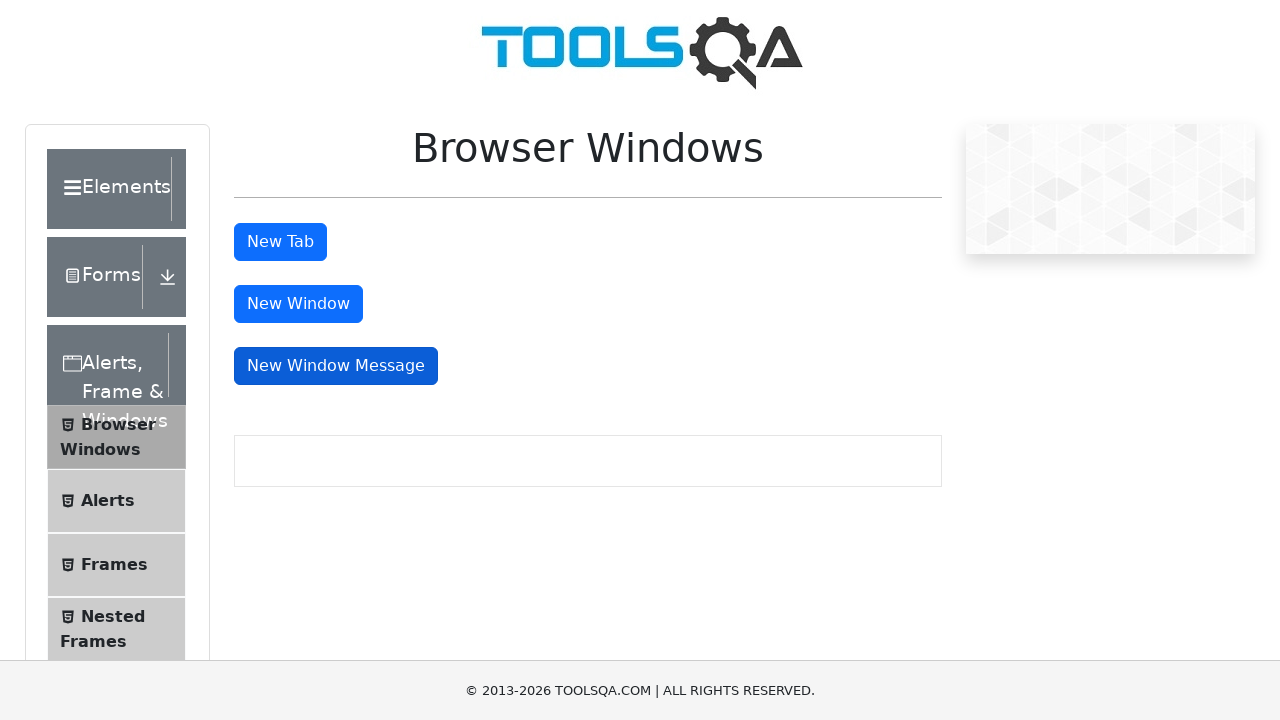

Closed a child window
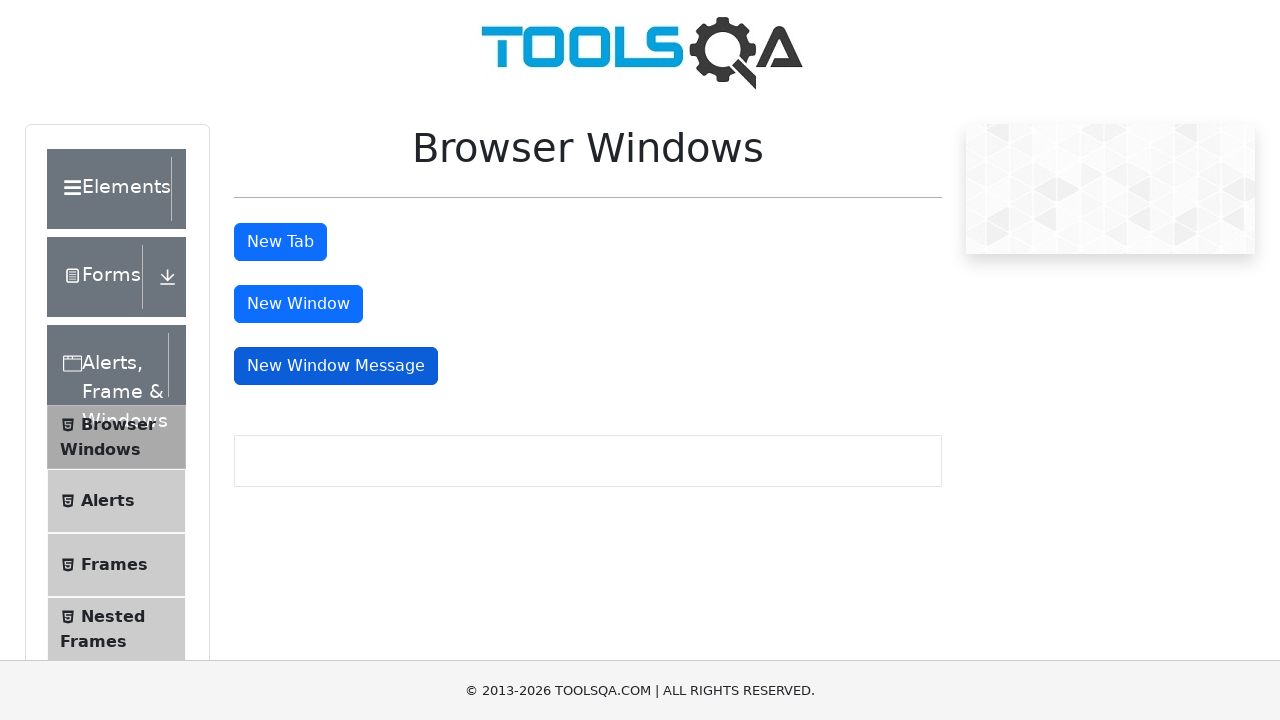

Brought main page to front
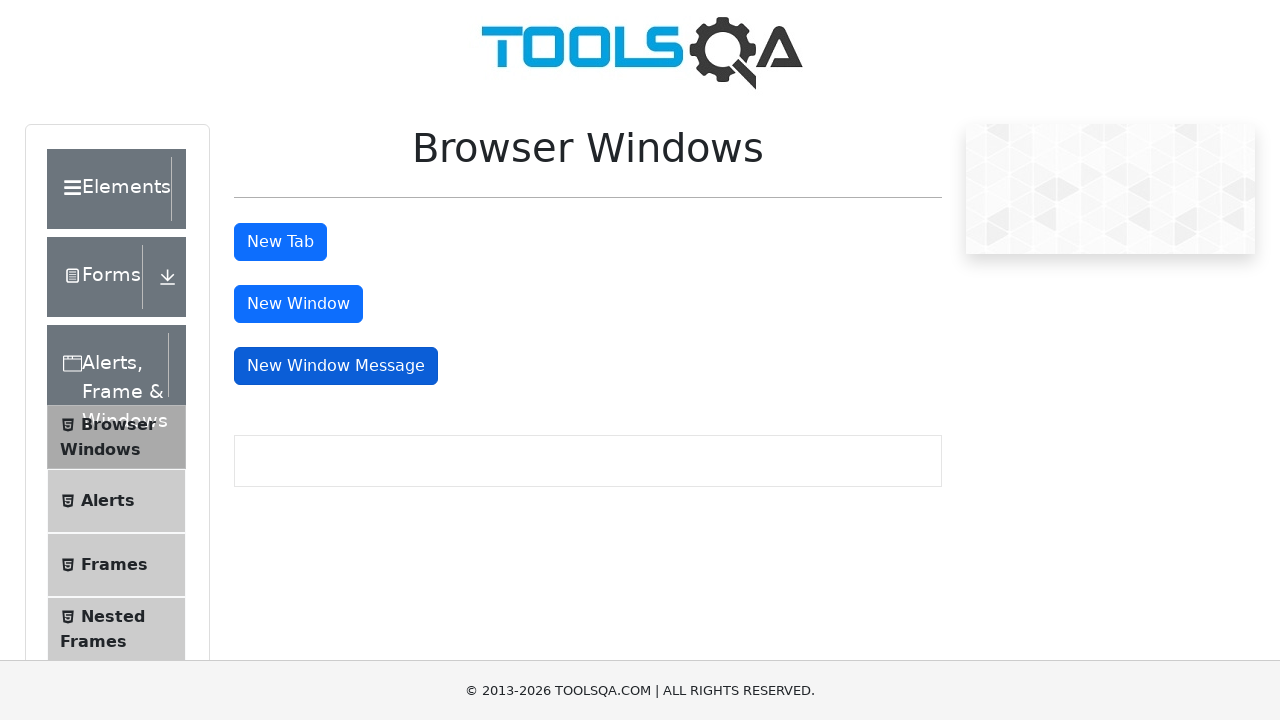

Verified main page still contains window button selector
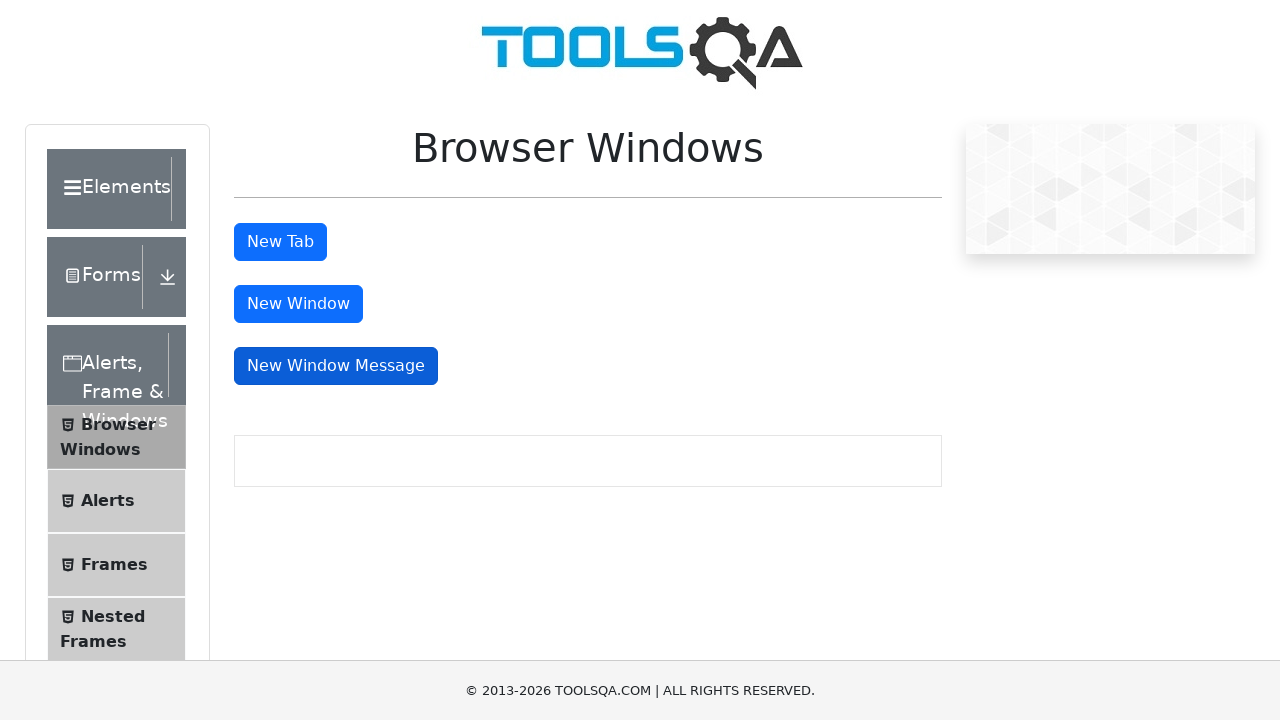

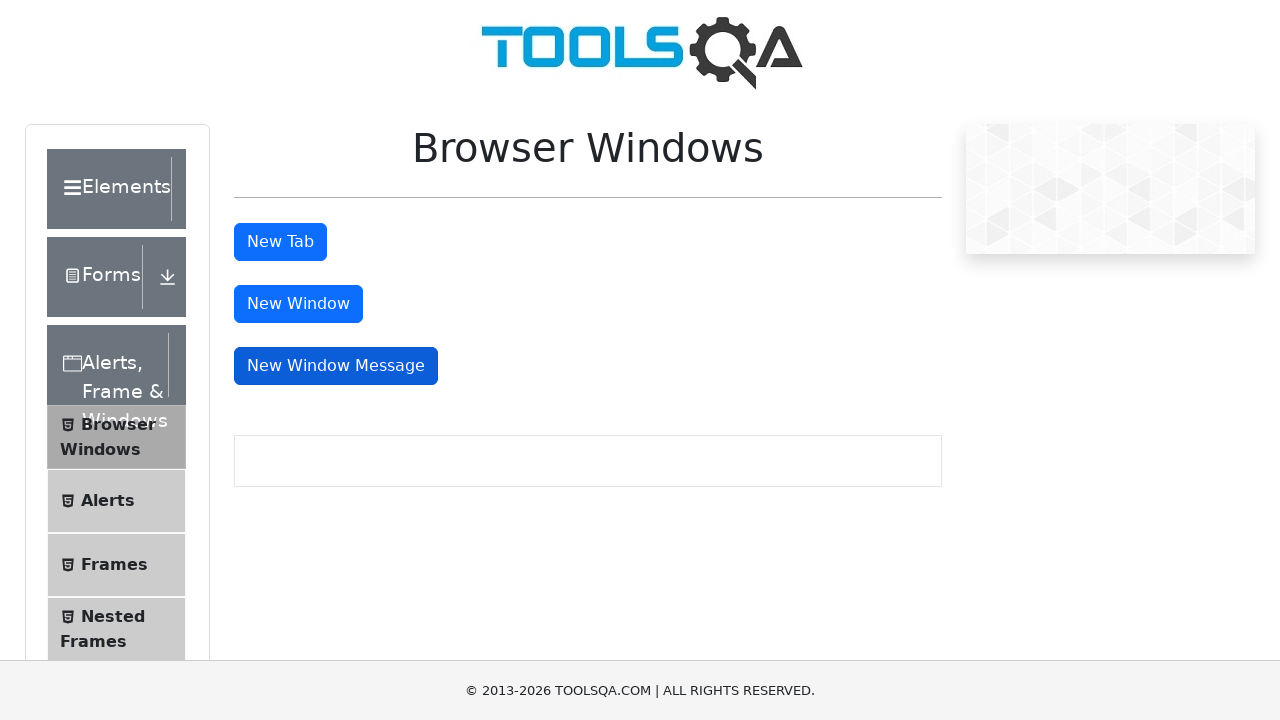